Navigates to a financial website's stock page and interacts with tabs to switch between different stock panels (Leader panel and General panel)

Starting URL: https://www.rava.com/cotizaciones/acciones-argentinas

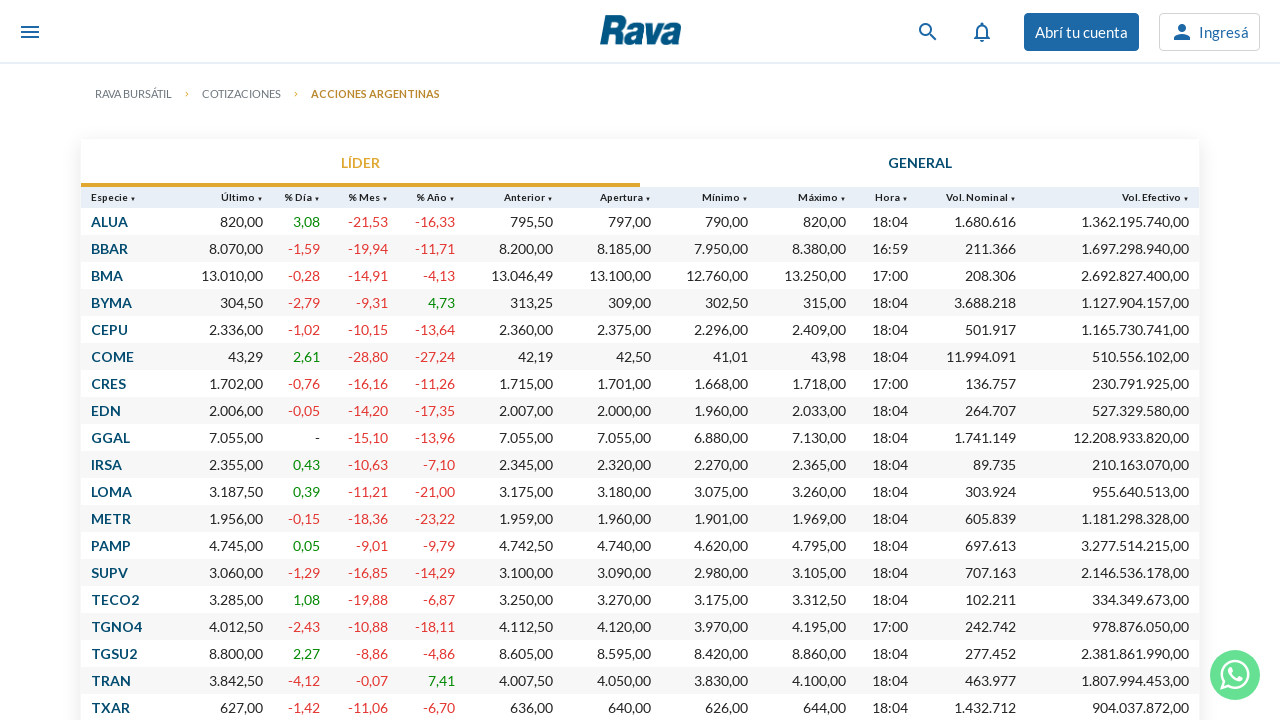

Waited for initial stock table (#tabla) to load
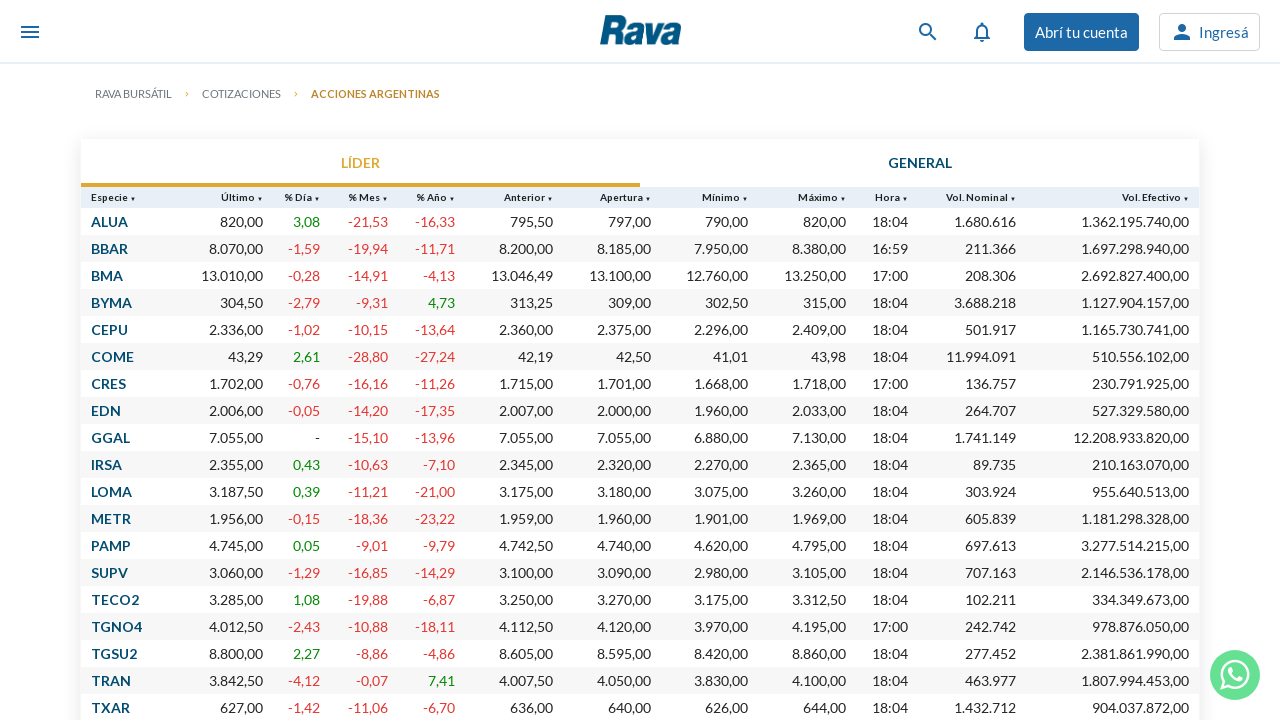

Clicked on General panel tab to switch from Leader panel at (920, 163) on xpath=//*[@id='tabla']/div/div/ul/li[2]/a
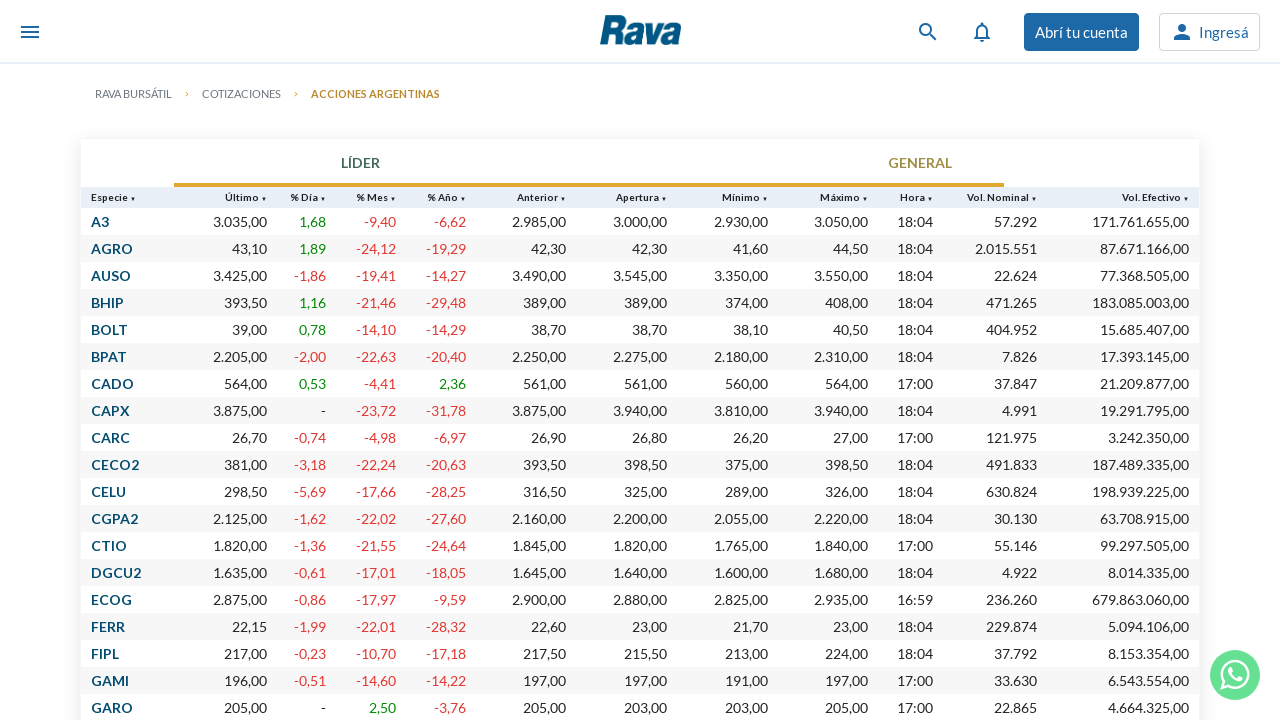

Waited for General panel content to load (2000ms timeout)
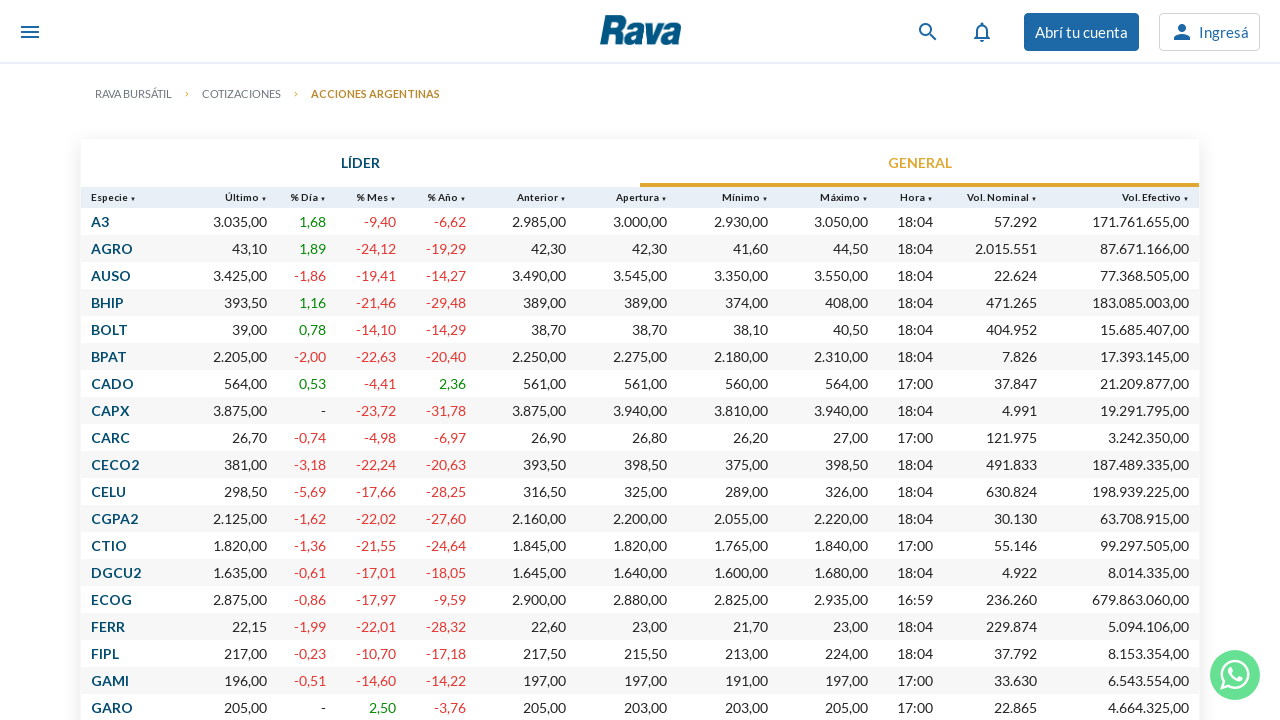

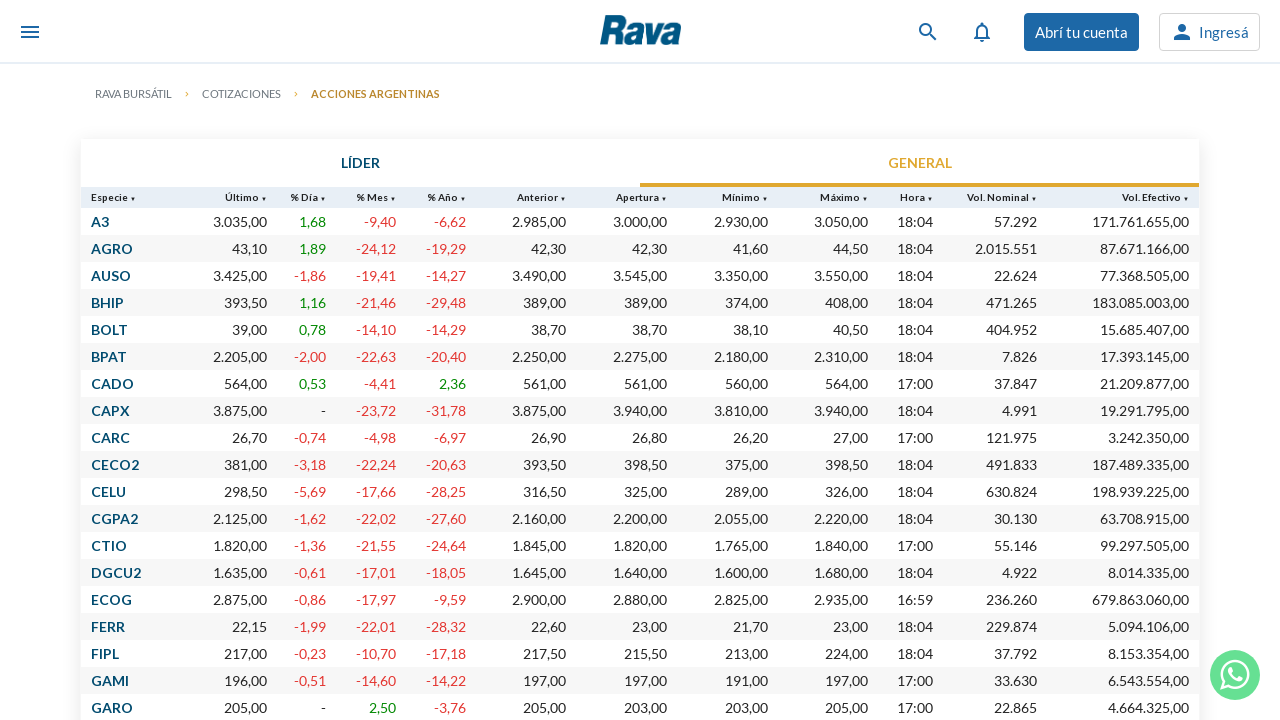